Tests iframe handling by switching to an iframe, reading text from a heading element inside it, and then switching back to the main page content.

Starting URL: https://demoqa.com/frames

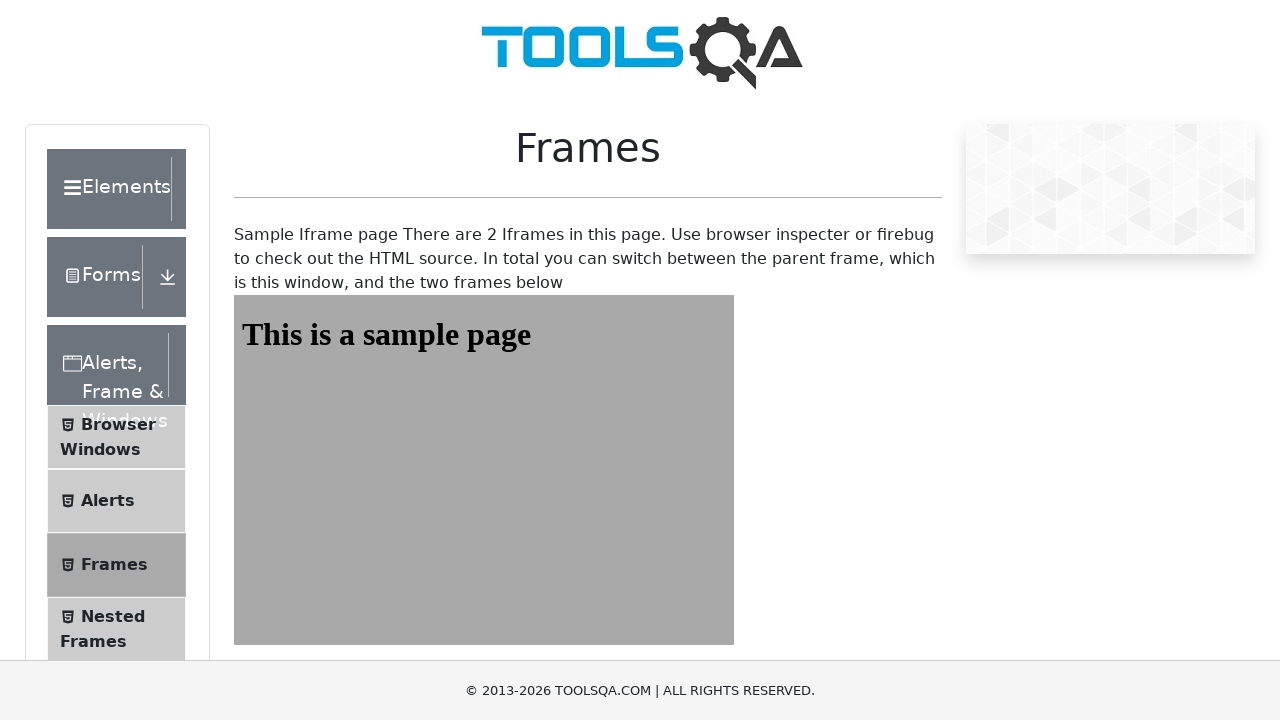

Navigated to iframe test page at https://demoqa.com/frames
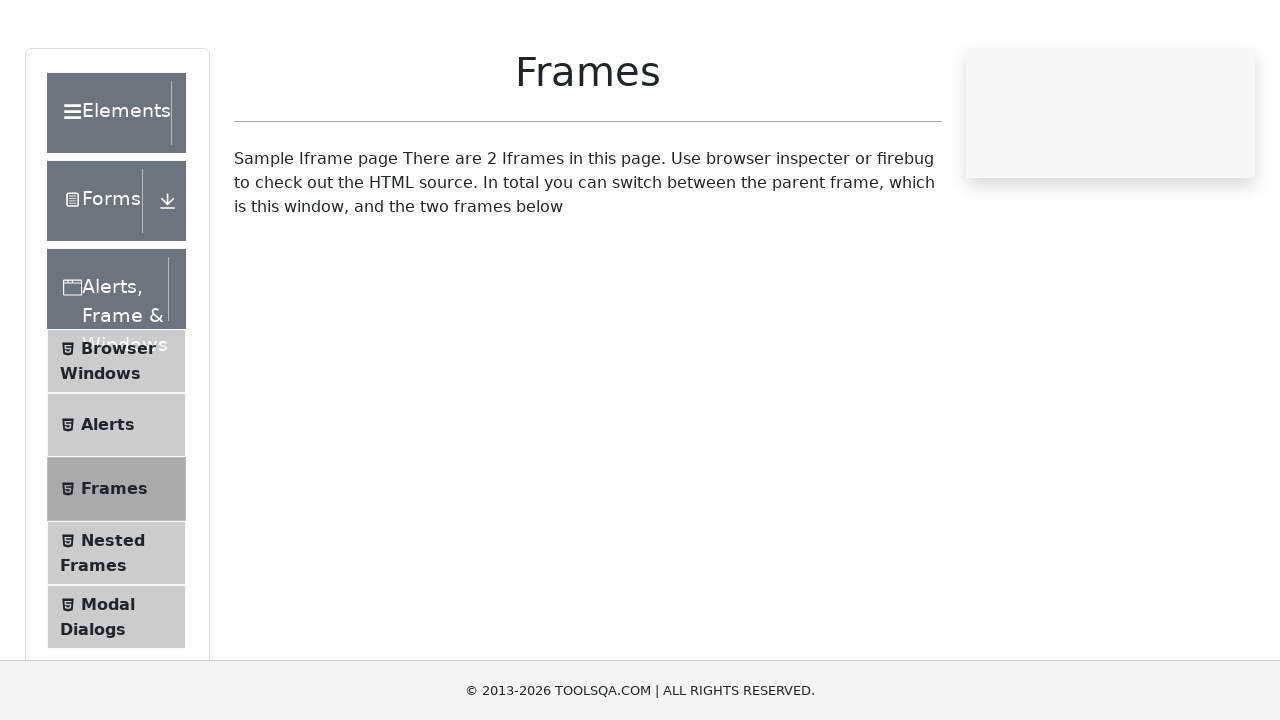

Located iframe with id 'frame1'
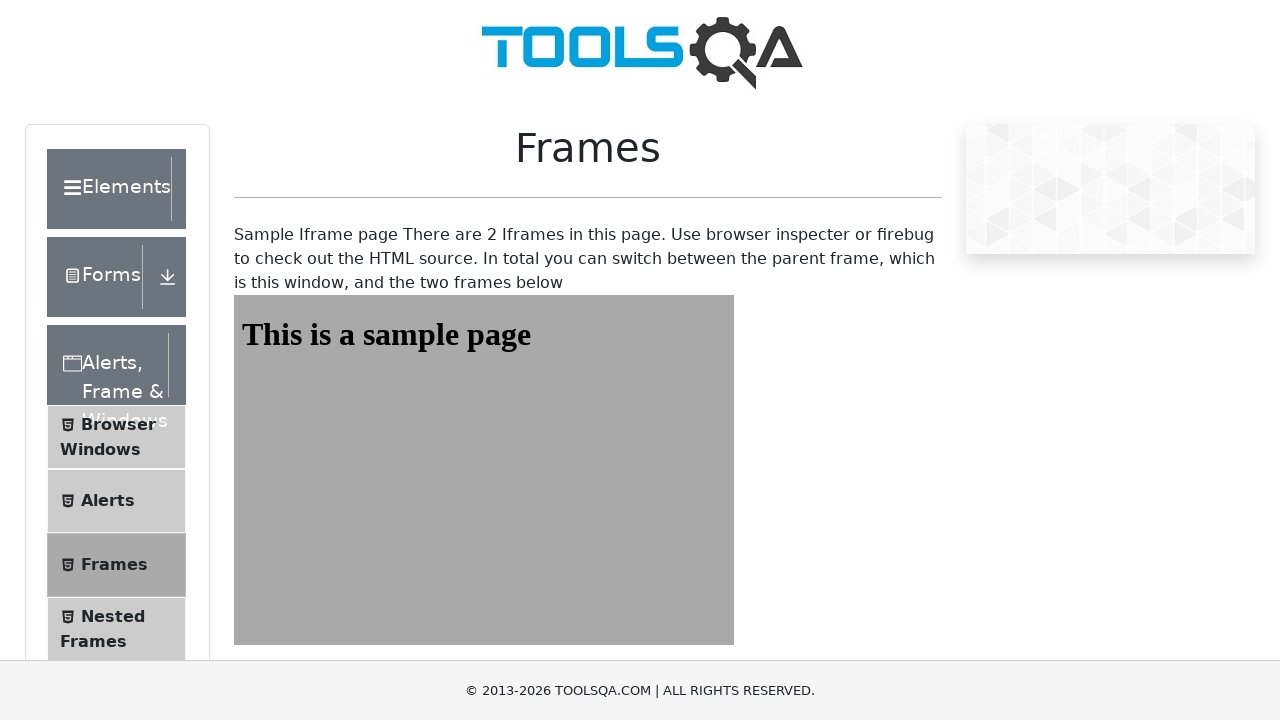

Located heading element with id 'sampleHeading' inside iframe
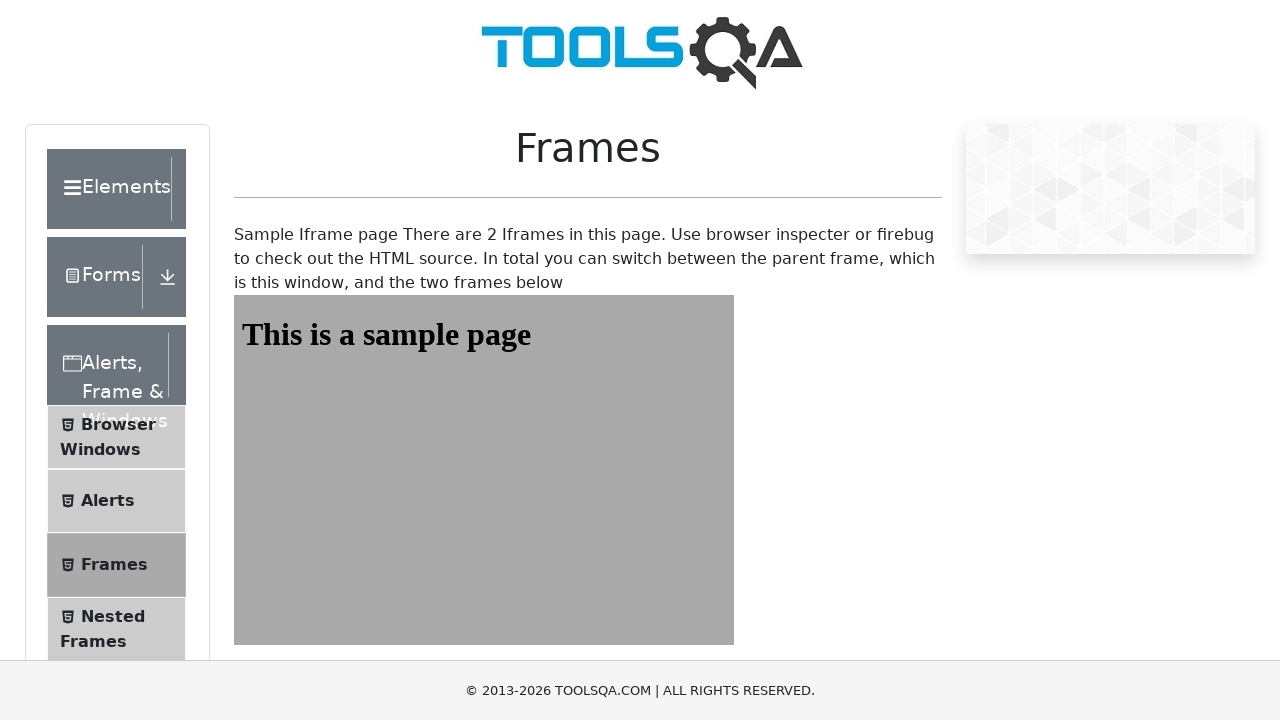

Waited for heading element to be ready
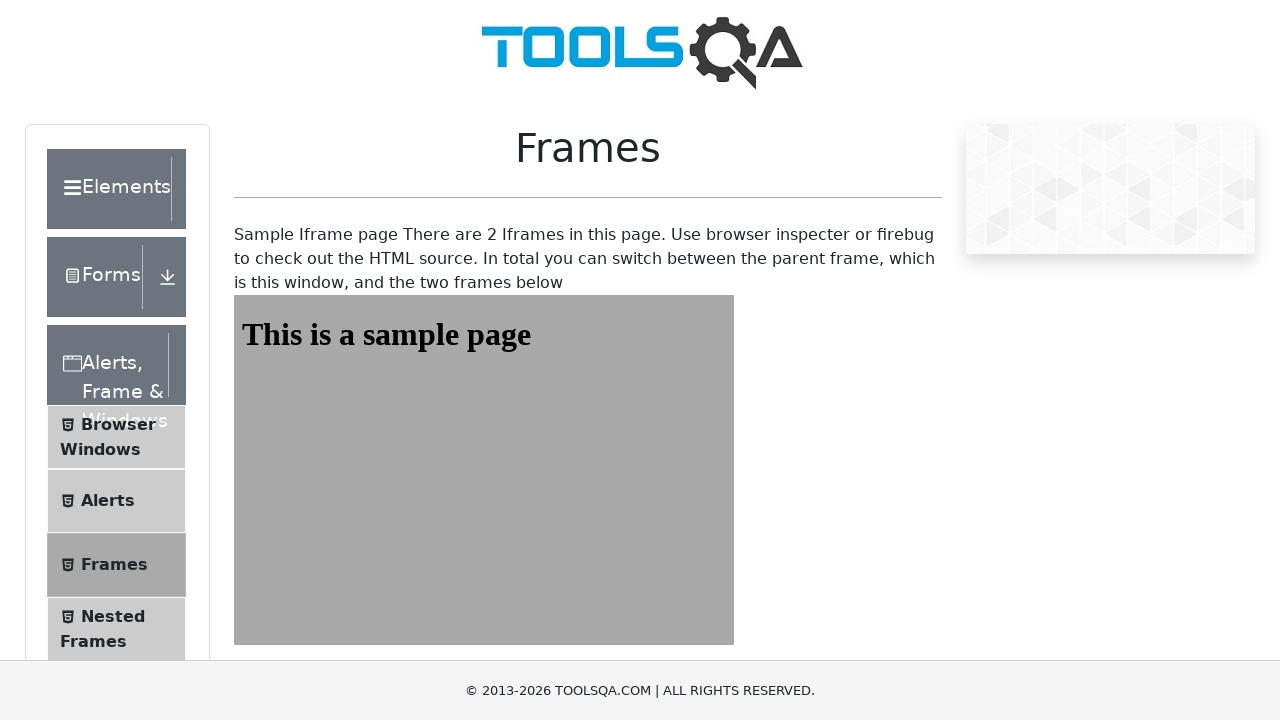

Retrieved heading text from iframe: 'This is a sample page'
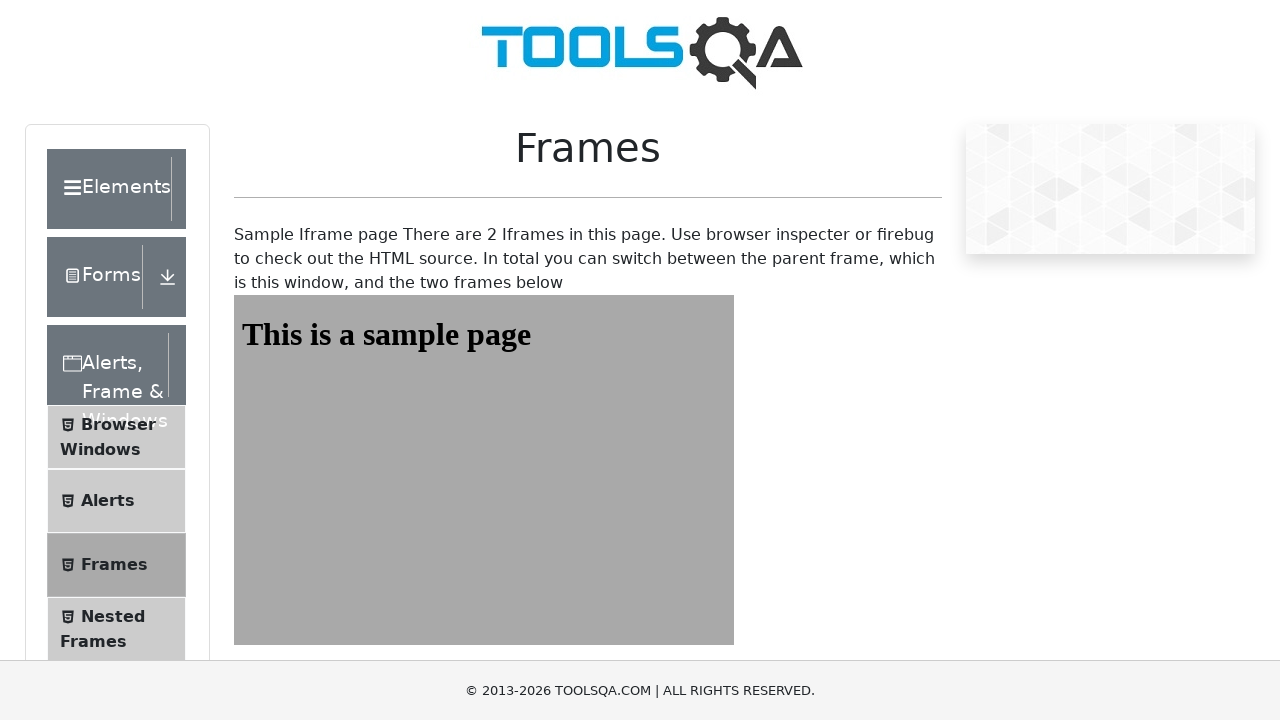

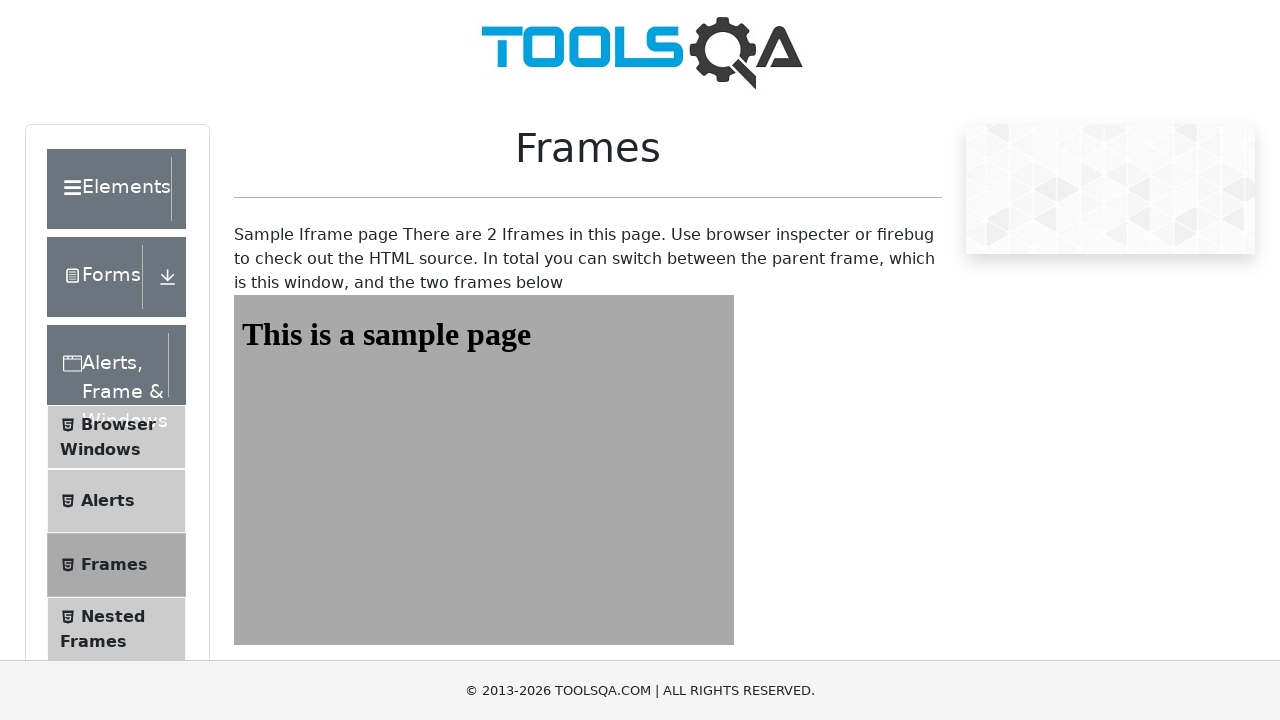